Tests the full checkout flow by searching for products, adding items to cart, and proceeding through checkout to place an order.

Starting URL: https://rahulshettyacademy.com/seleniumPractise/#/

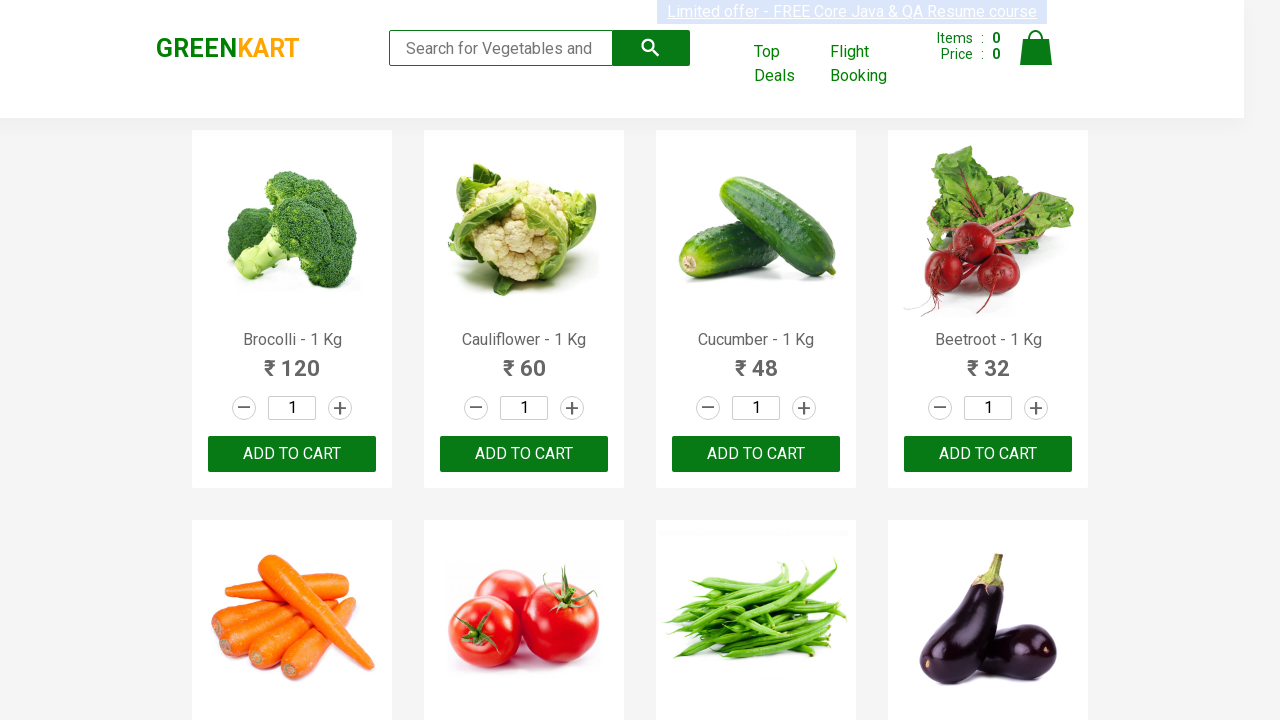

Filled search field with 'CA' to filter products on .search-keyword
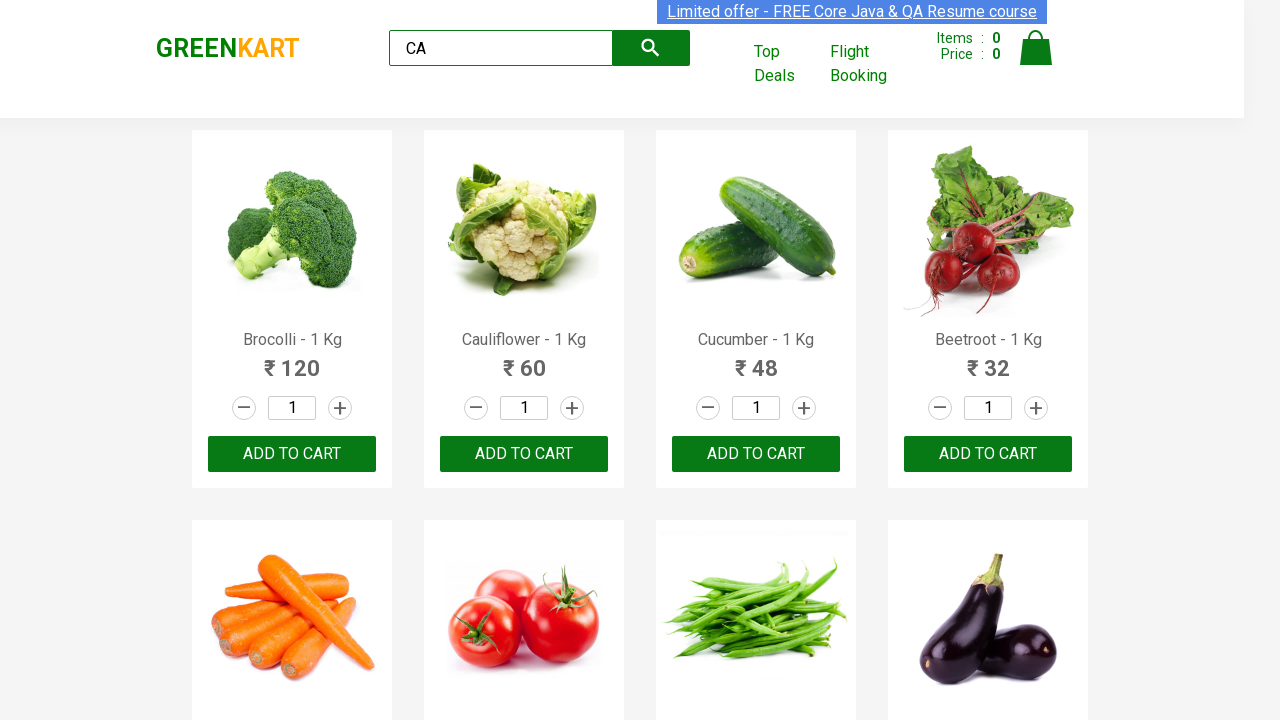

Products loaded after searching for 'CA'
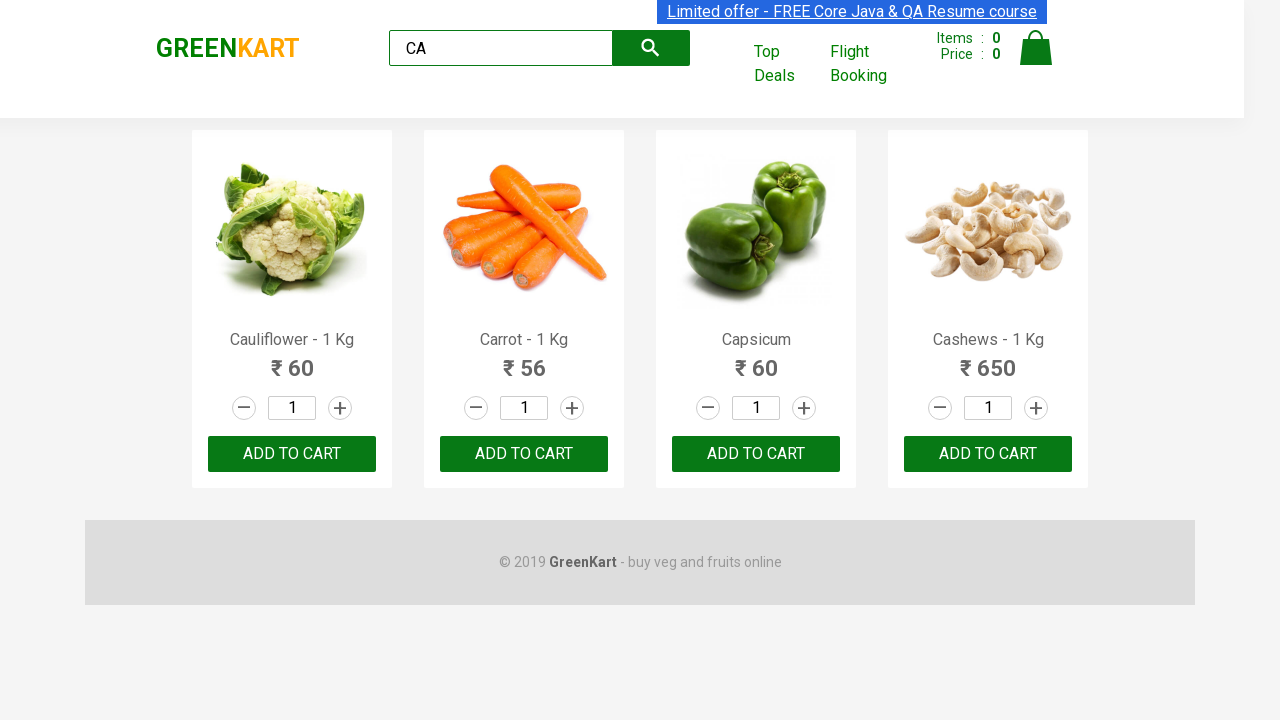

Located all product elements
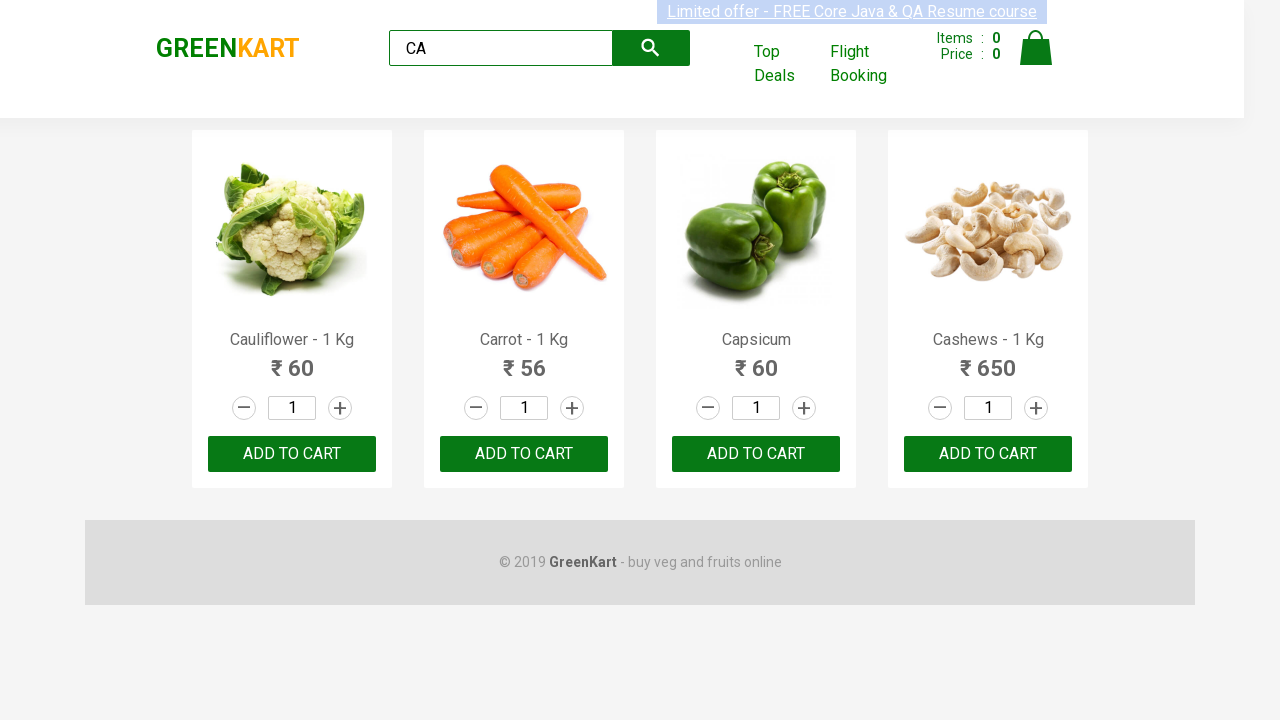

Added first product to cart at (292, 454) on .products .product >> nth=0 >> text=ADD TO CART
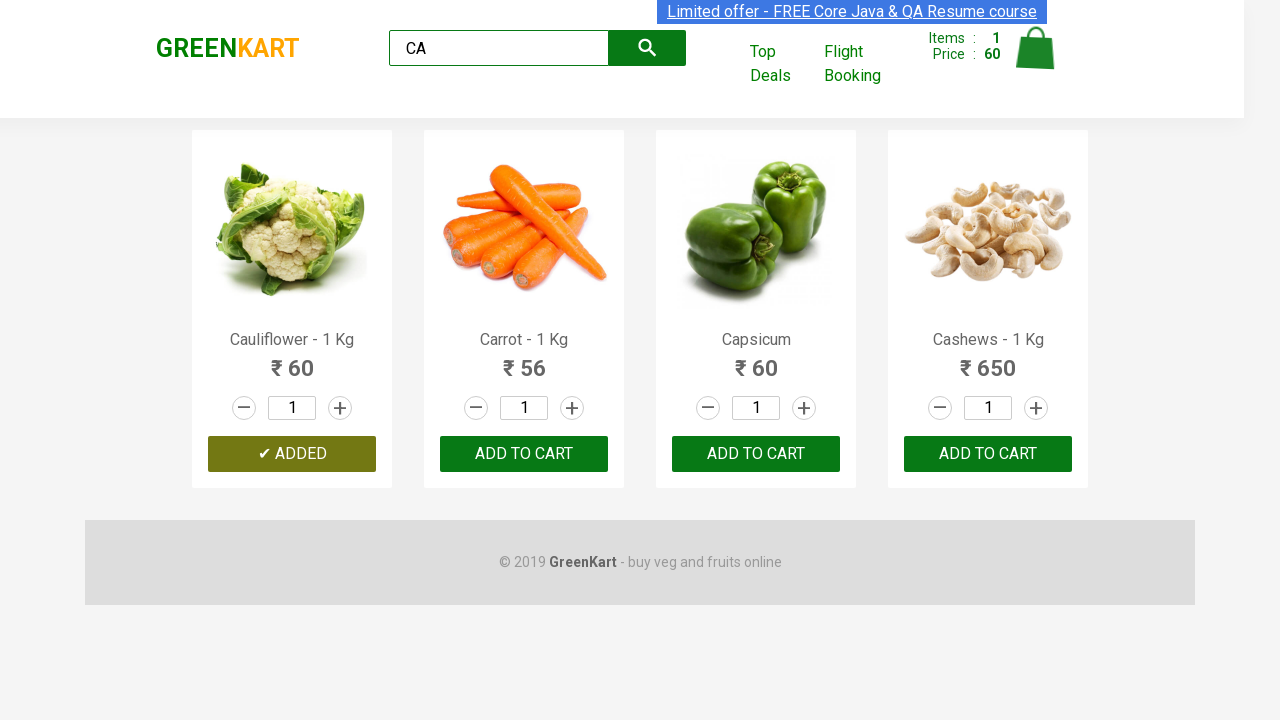

Counted 4 products in search results
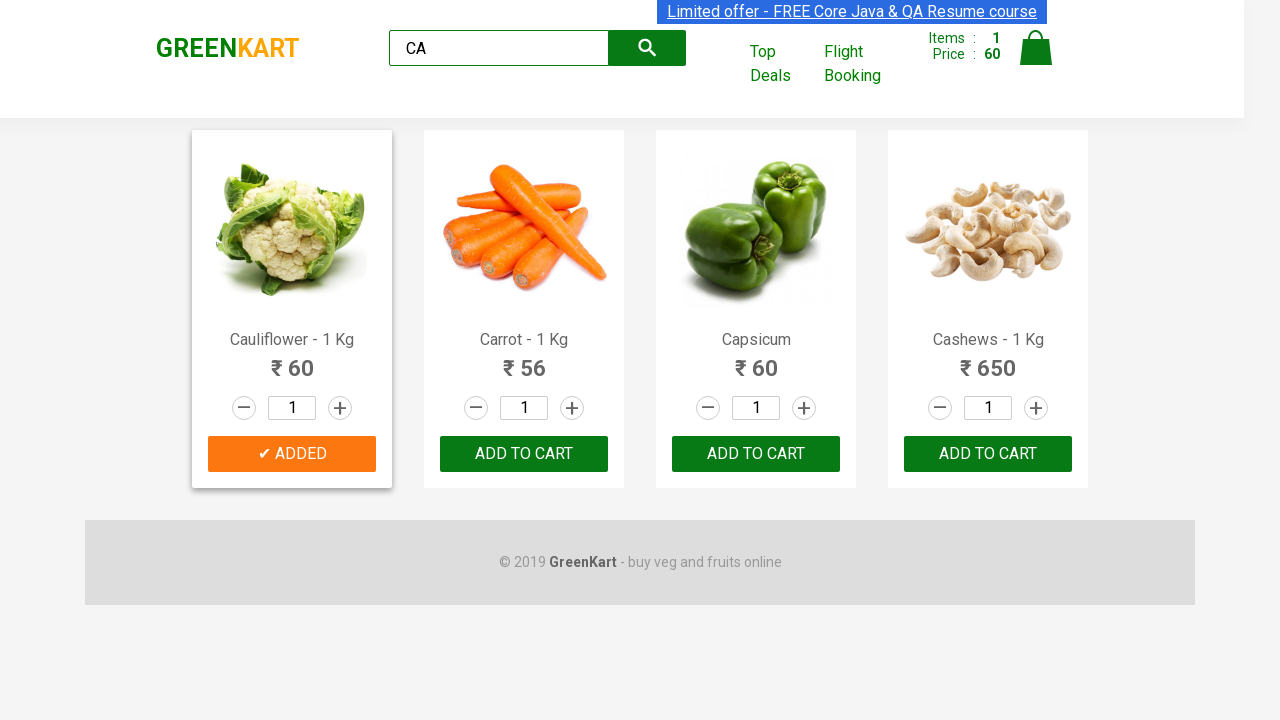

Retrieved product name: Cauliflower - 1 Kg
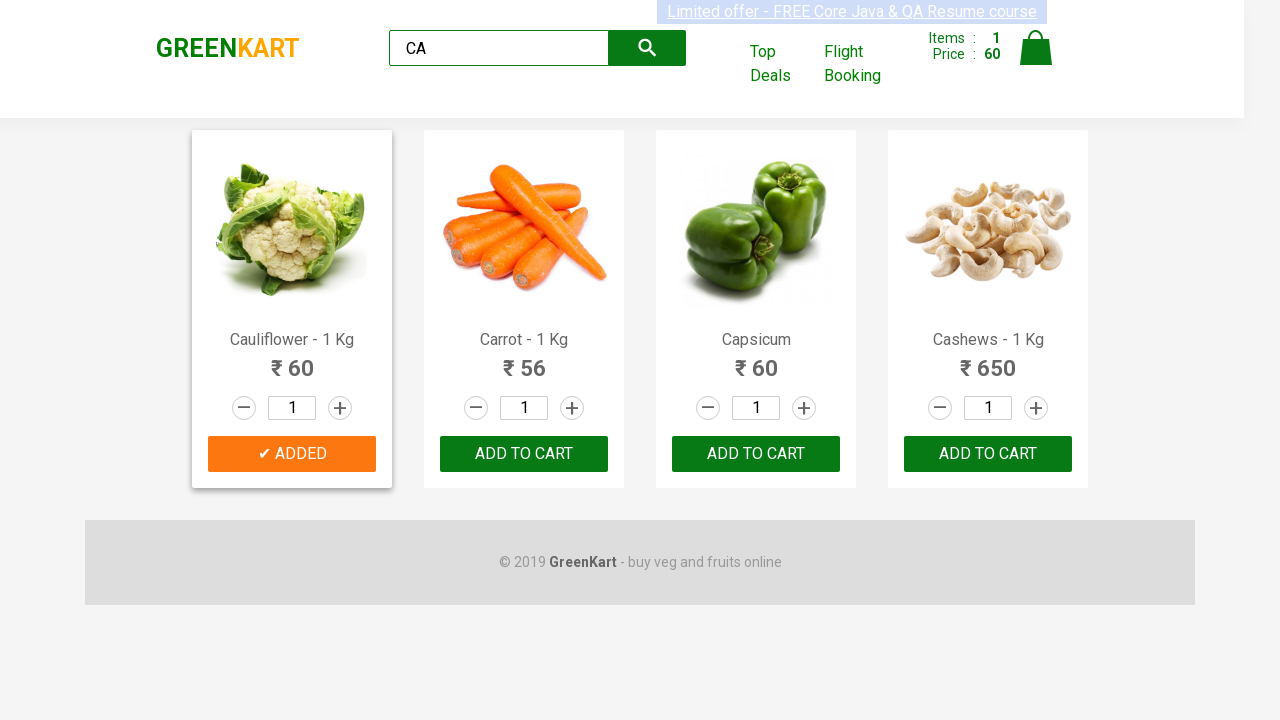

Retrieved product name: Carrot - 1 Kg
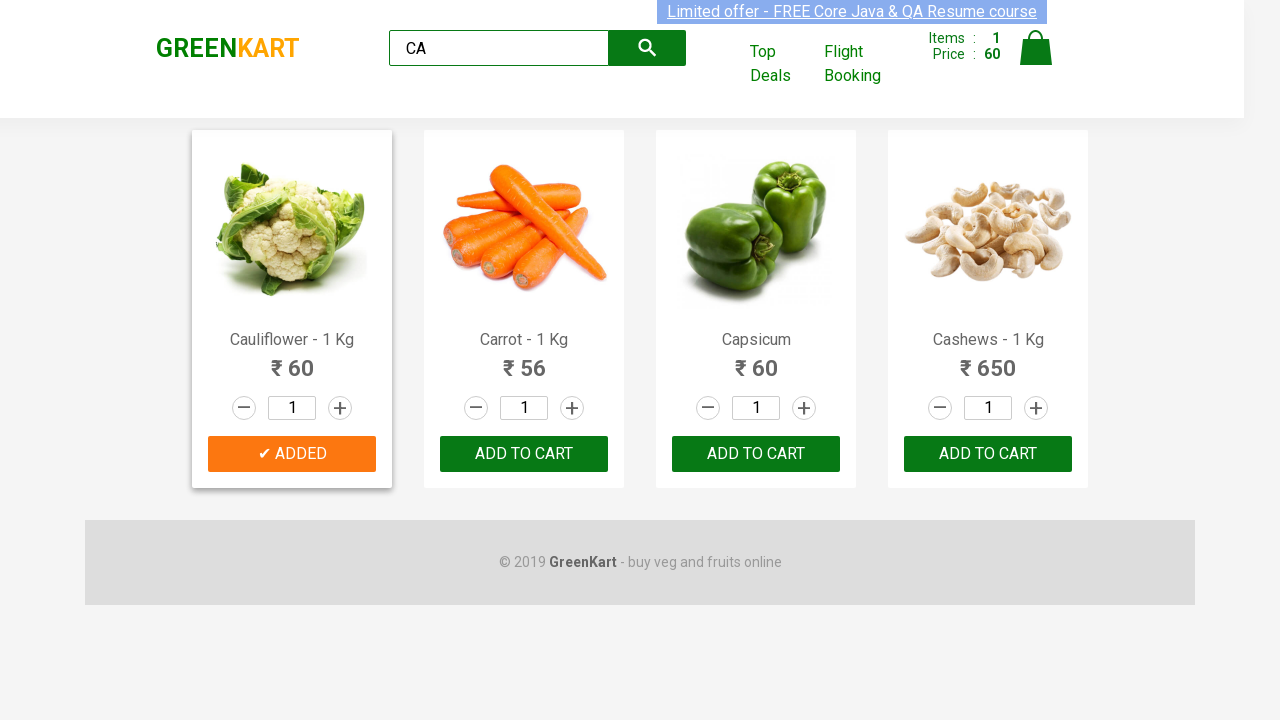

Retrieved product name: Capsicum
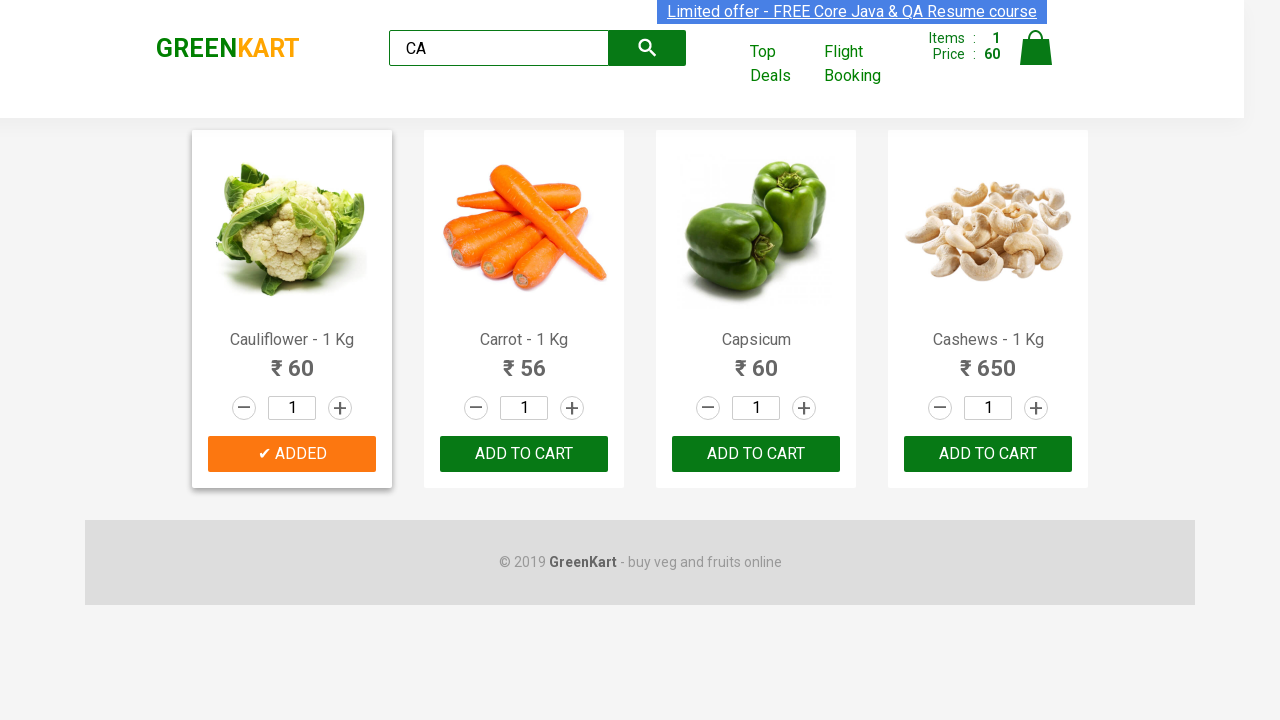

Added Capsicum product to cart at (756, 454) on .products .product >> nth=2 >> text=ADD TO CART
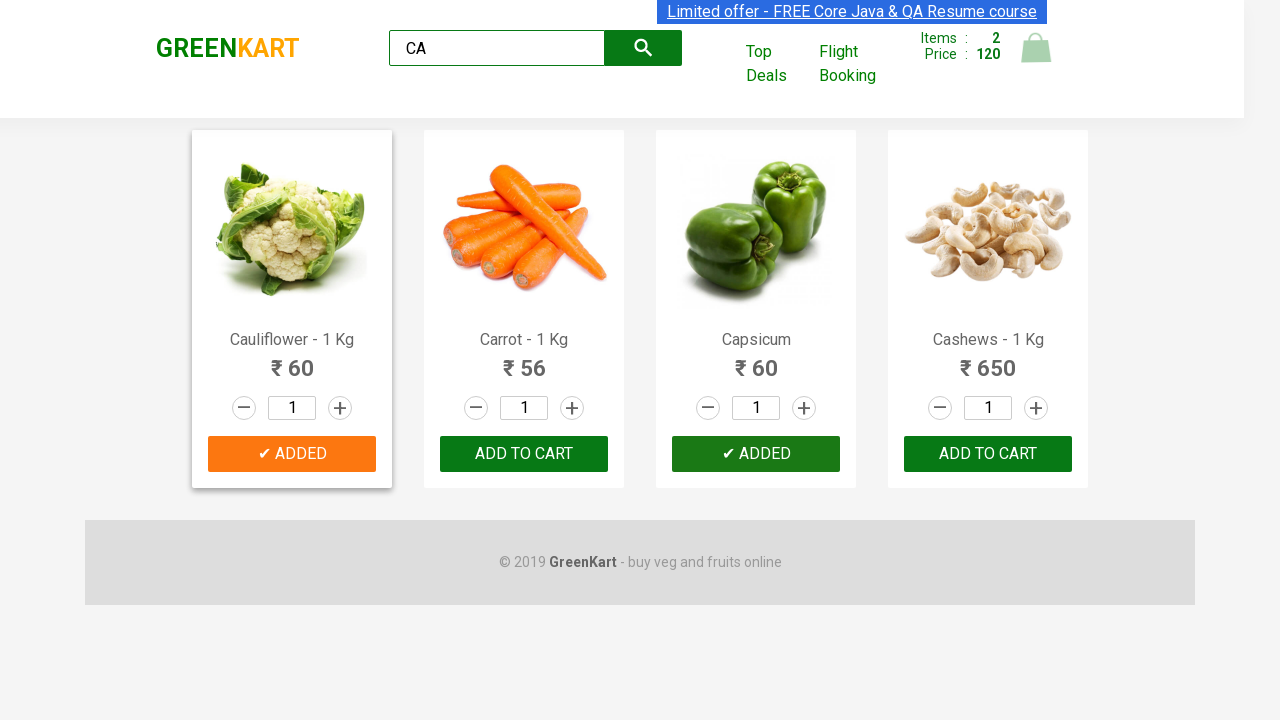

Retrieved product name: Cashews - 1 Kg
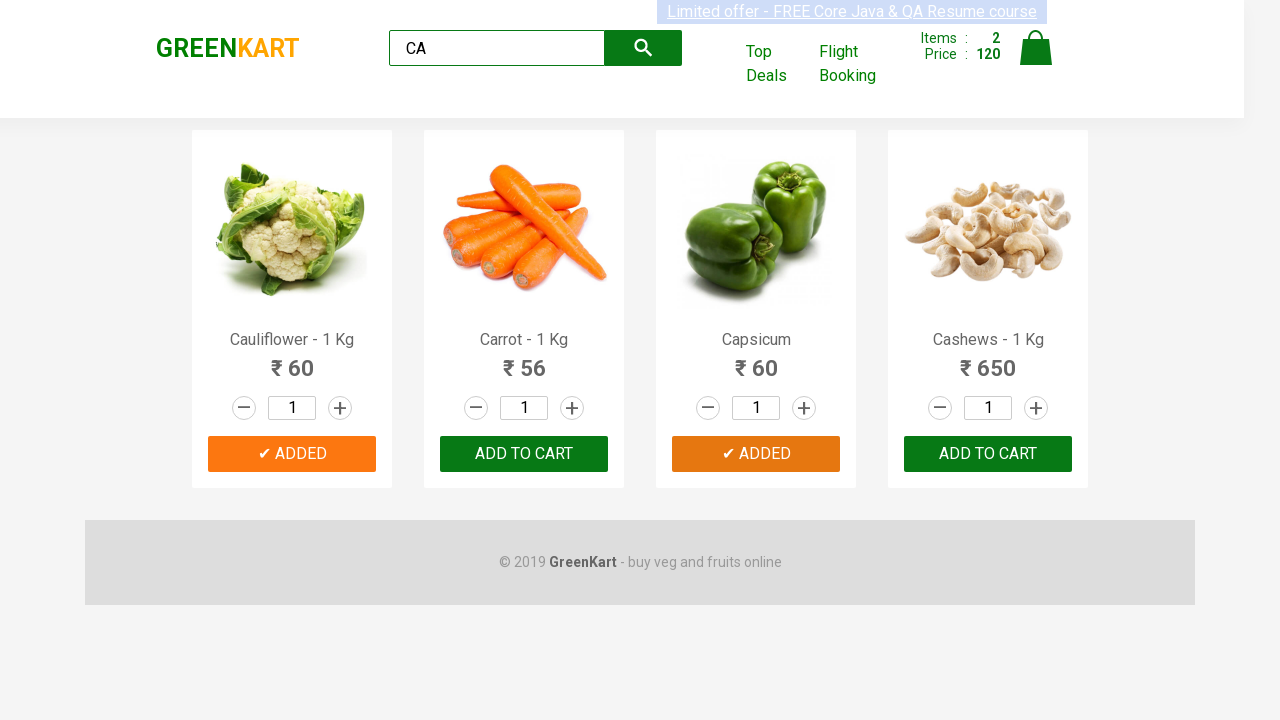

Clicked cart icon to view cart at (1036, 48) on .cart-icon img
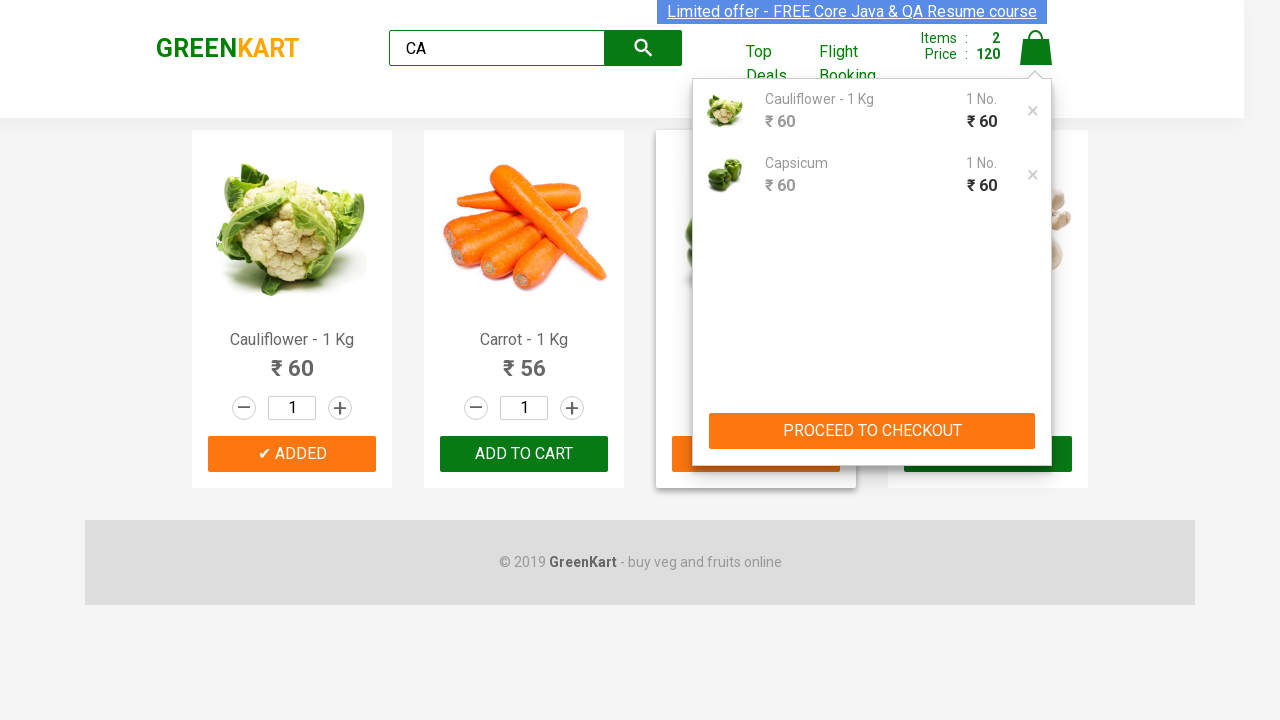

Clicked PROCEED TO CHECKOUT button at (872, 431) on text=PROCEED TO CHECKOUT
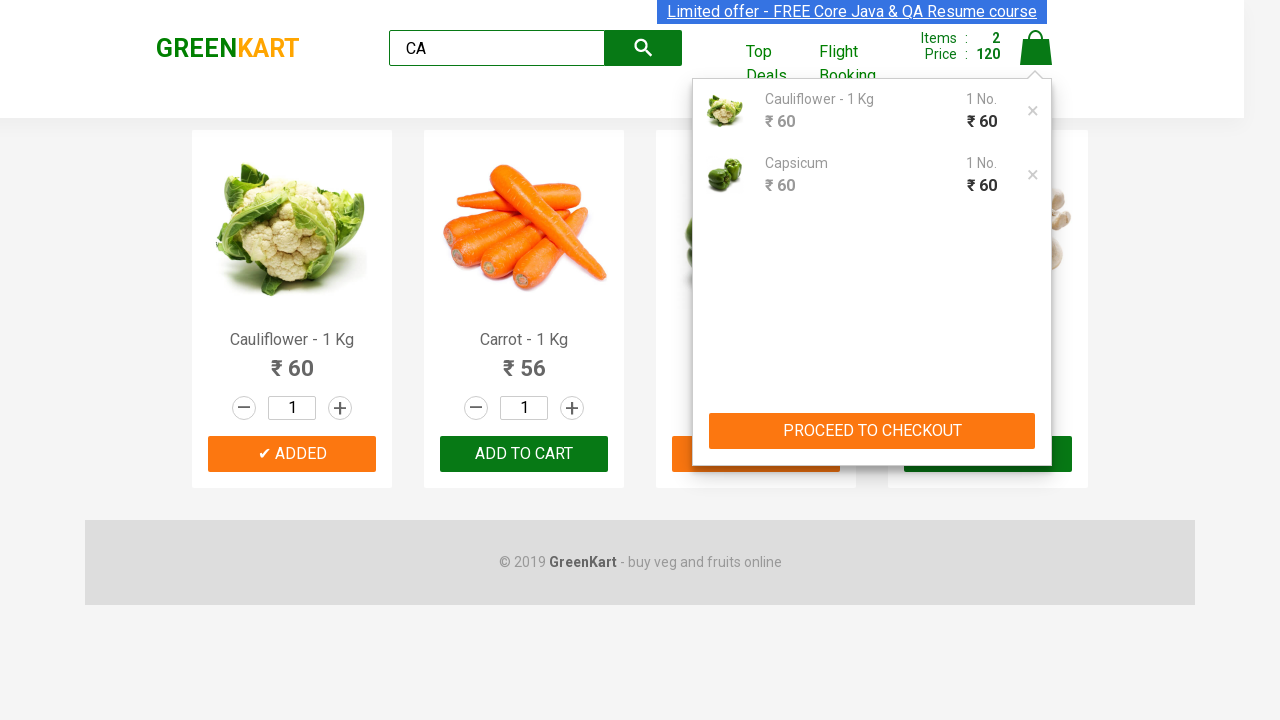

Clicked Place Order button to complete checkout at (1036, 491) on button:has-text('Place Order')
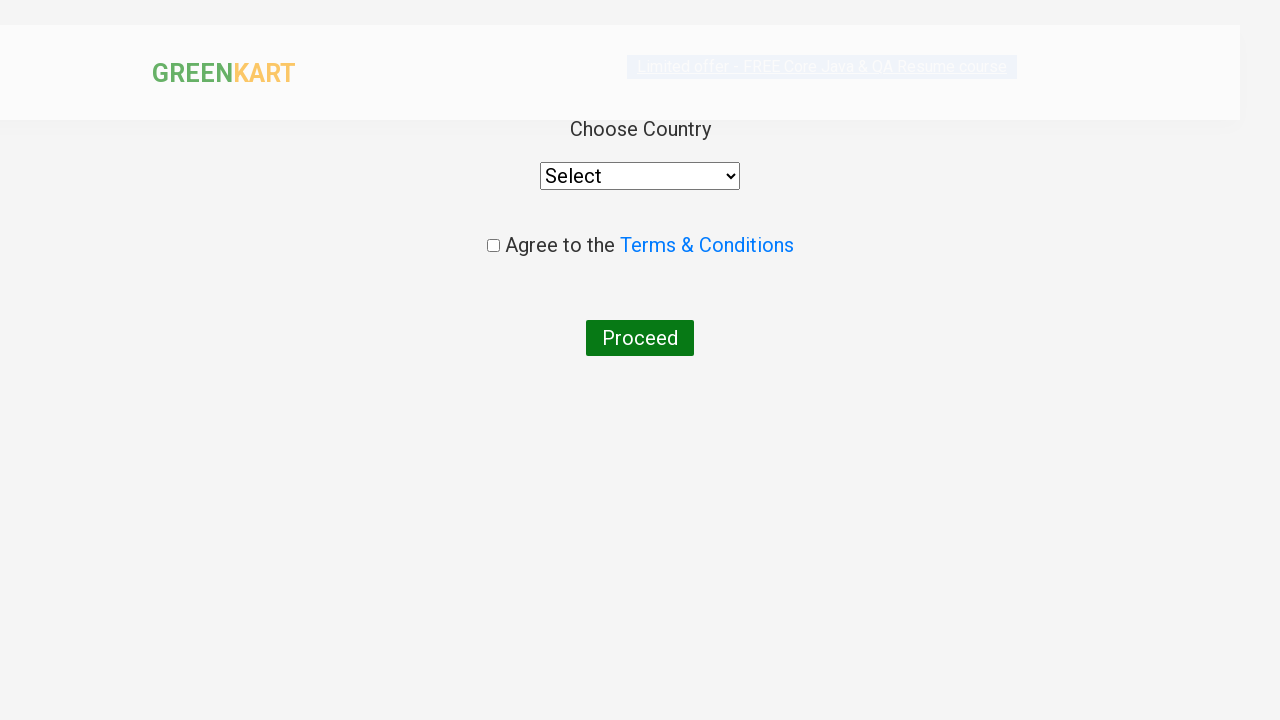

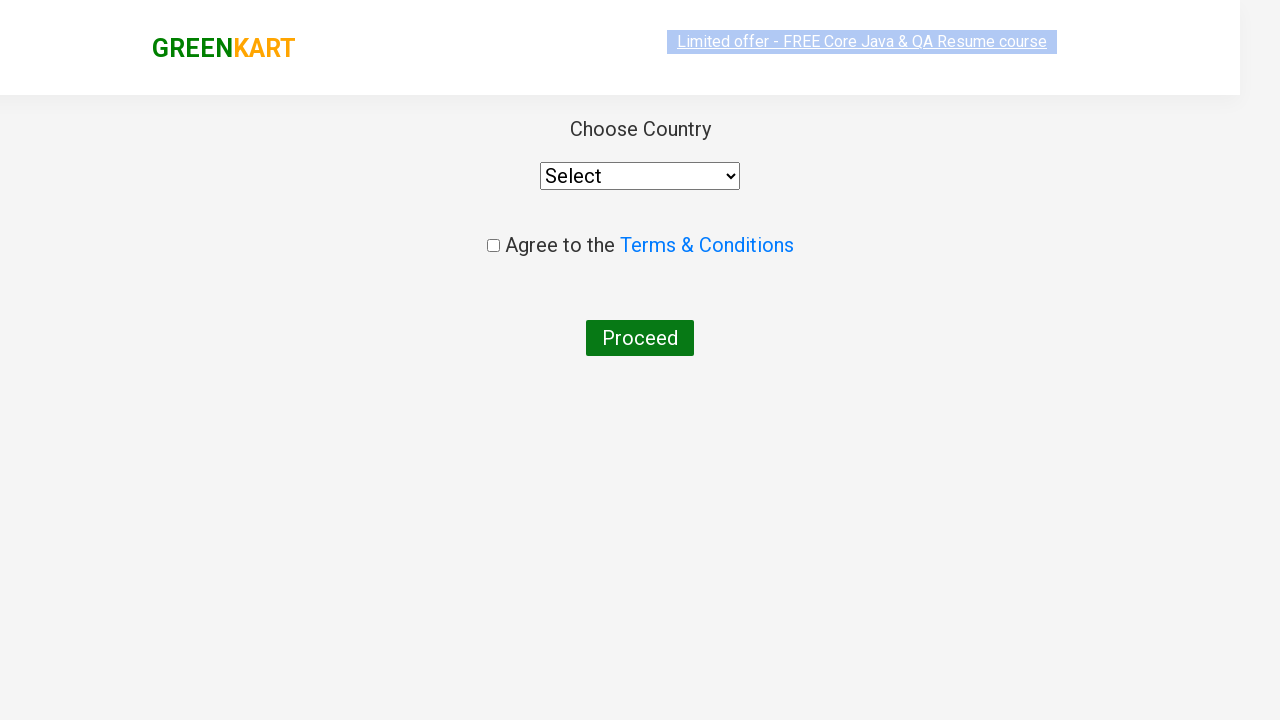